Tests the Python.org search functionality by searching for "pycon" and verifying that results are found

Starting URL: http://www.python.org

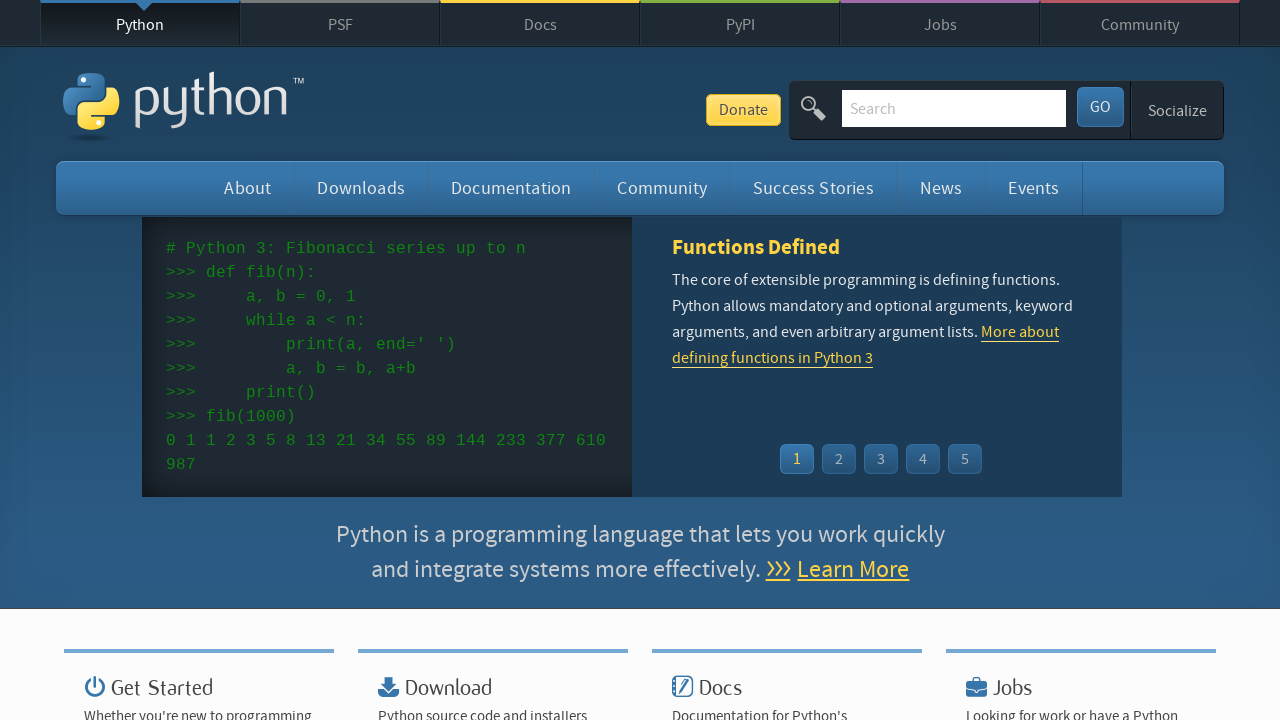

Filled search box with 'pycon' on input[name='q']
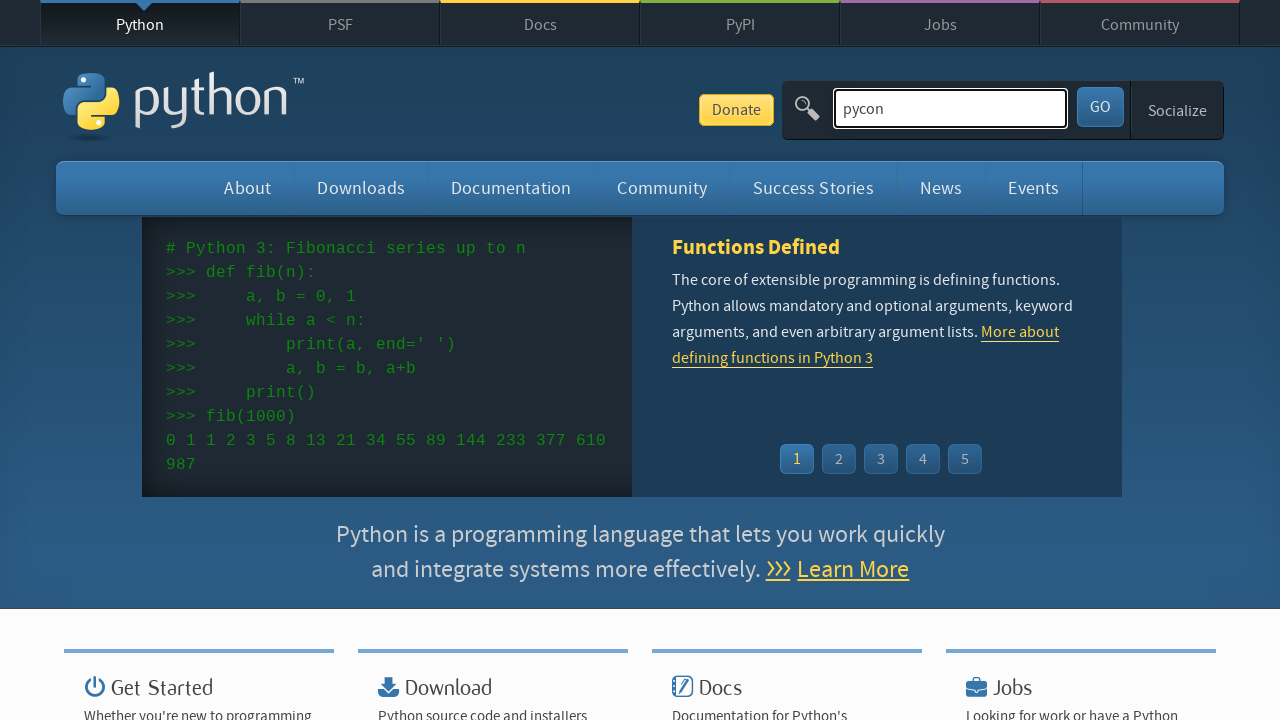

Pressed Enter to submit search query on input[name='q']
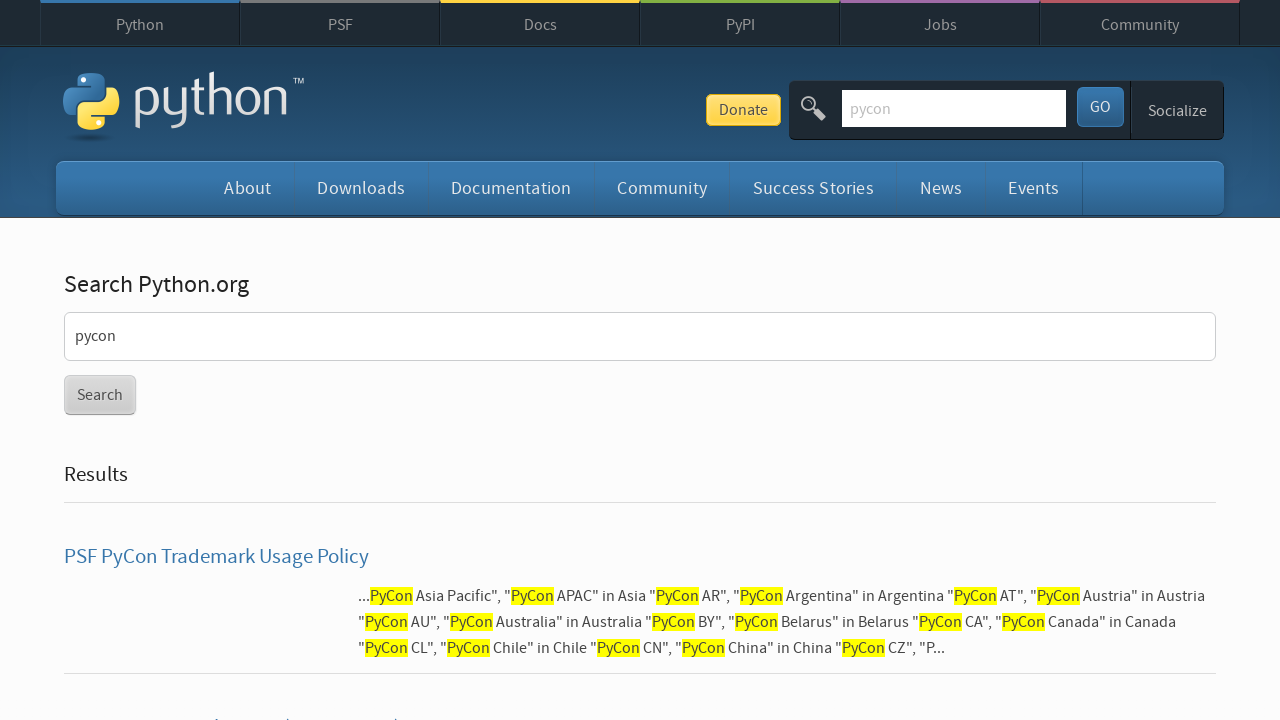

Search results loaded (networkidle)
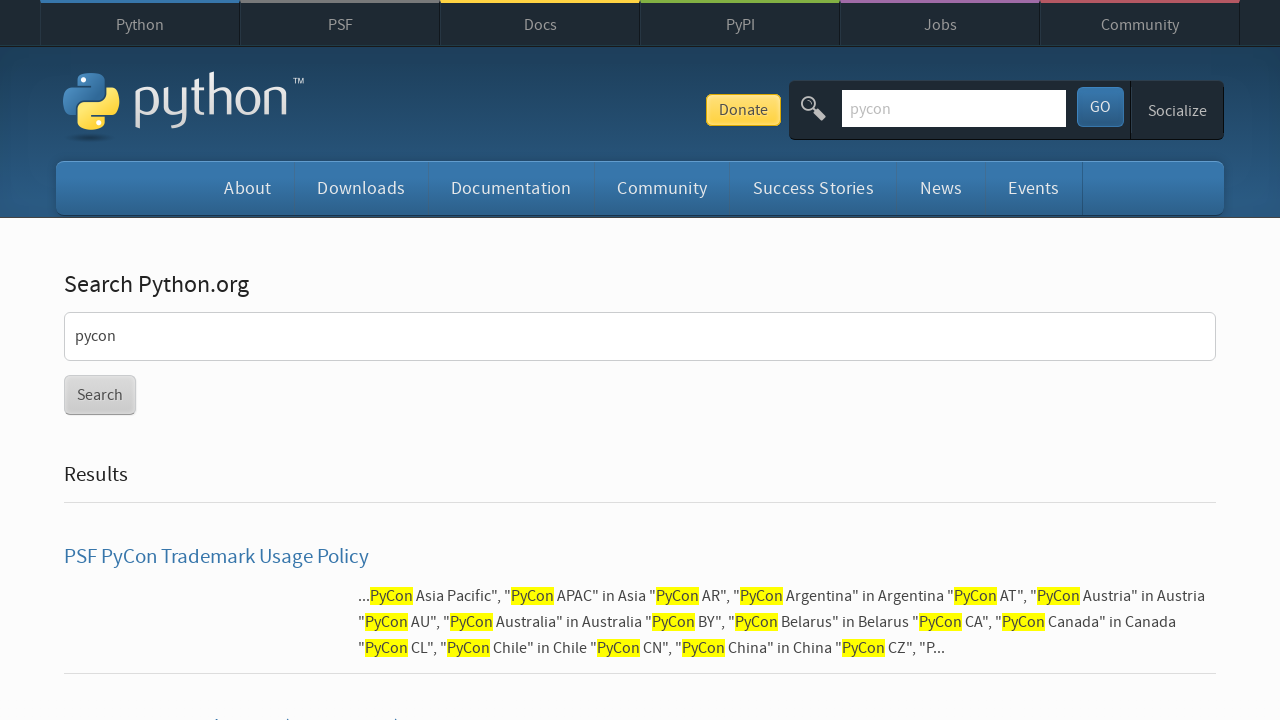

Verified search results were found (no 'No results found.' message)
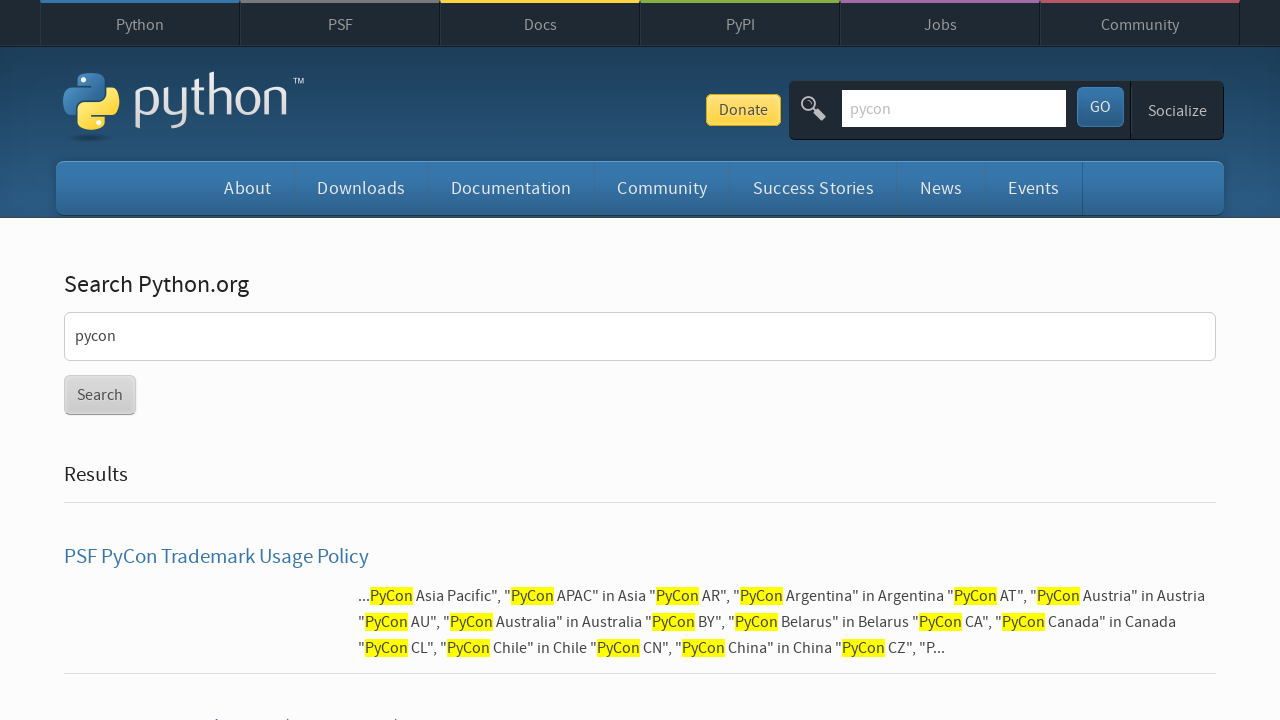

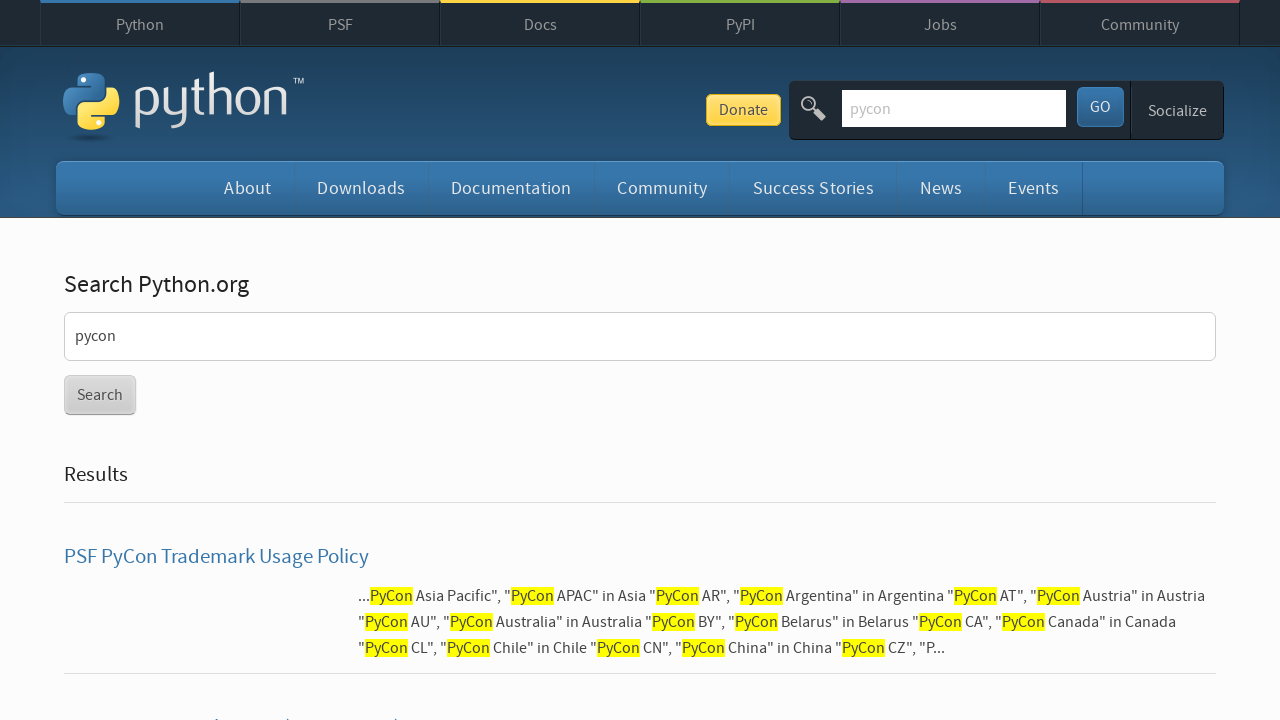